Tests checkbox interaction on a dynamic controls page by clicking to toggle its selection state

Starting URL: https://training-support.net/webelements/dynamic-controls

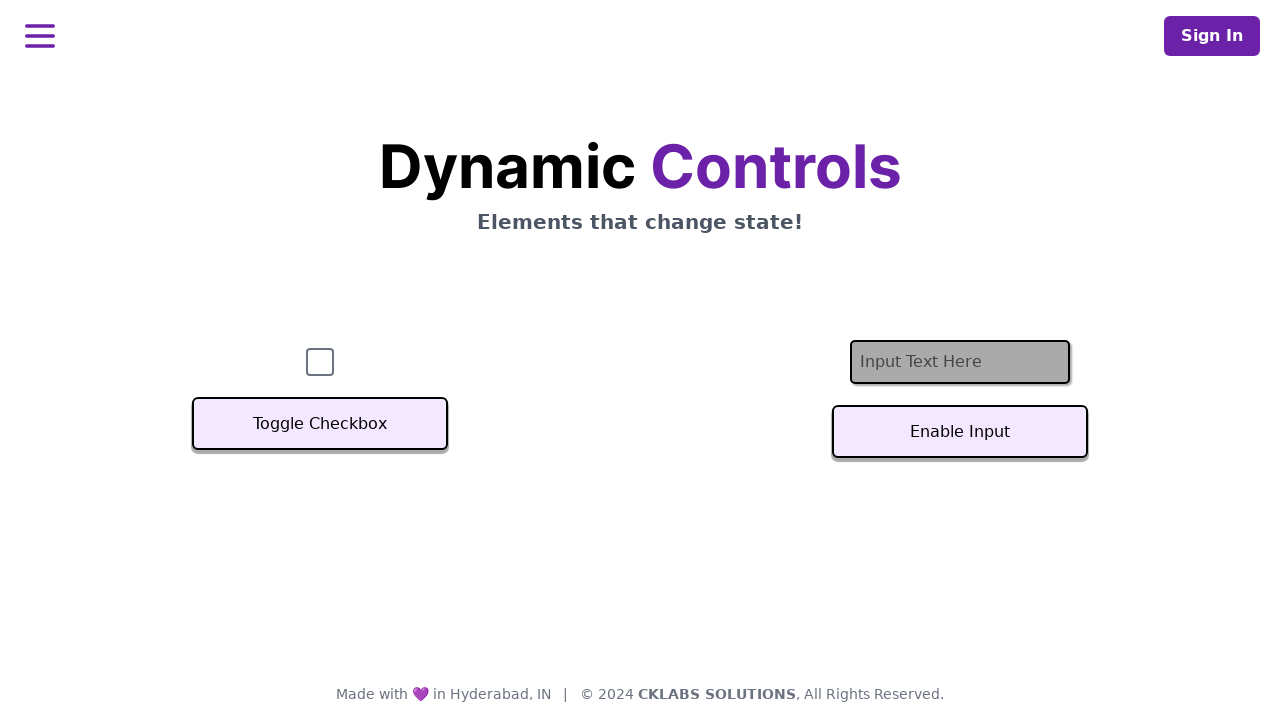

Navigated to dynamic controls page
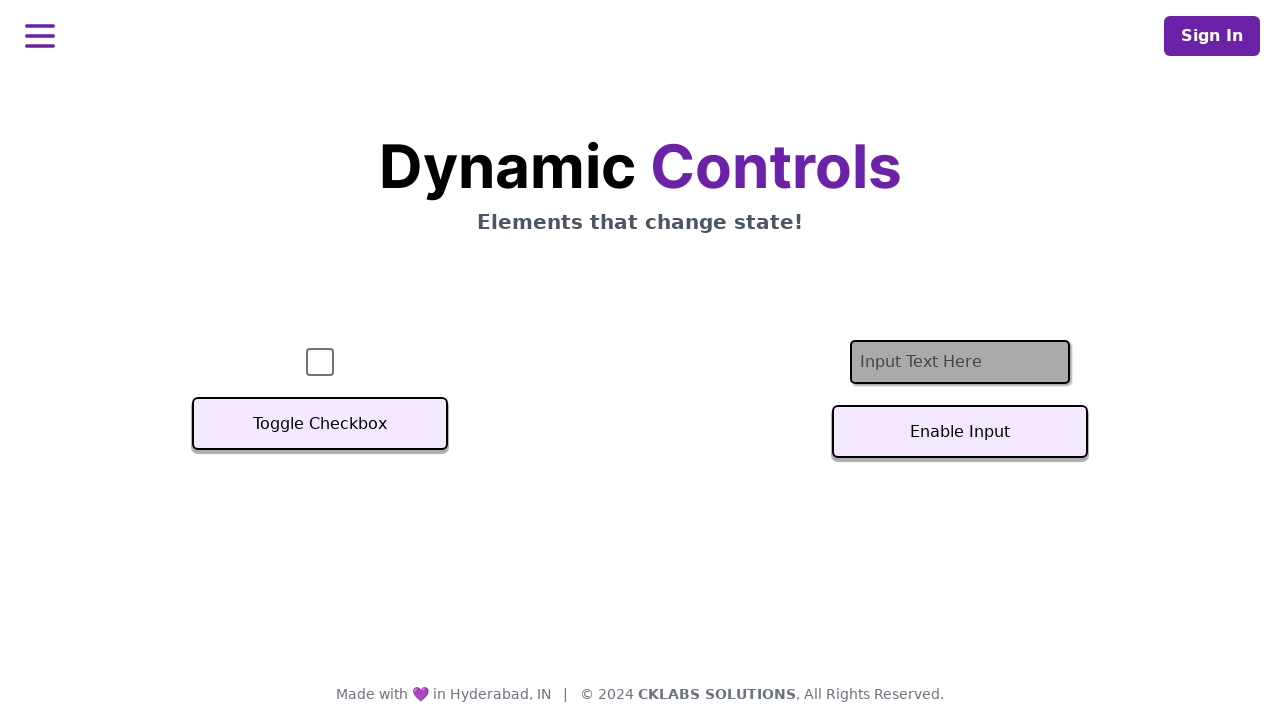

Clicked checkbox to toggle its selection state at (320, 362) on input[type='checkbox']
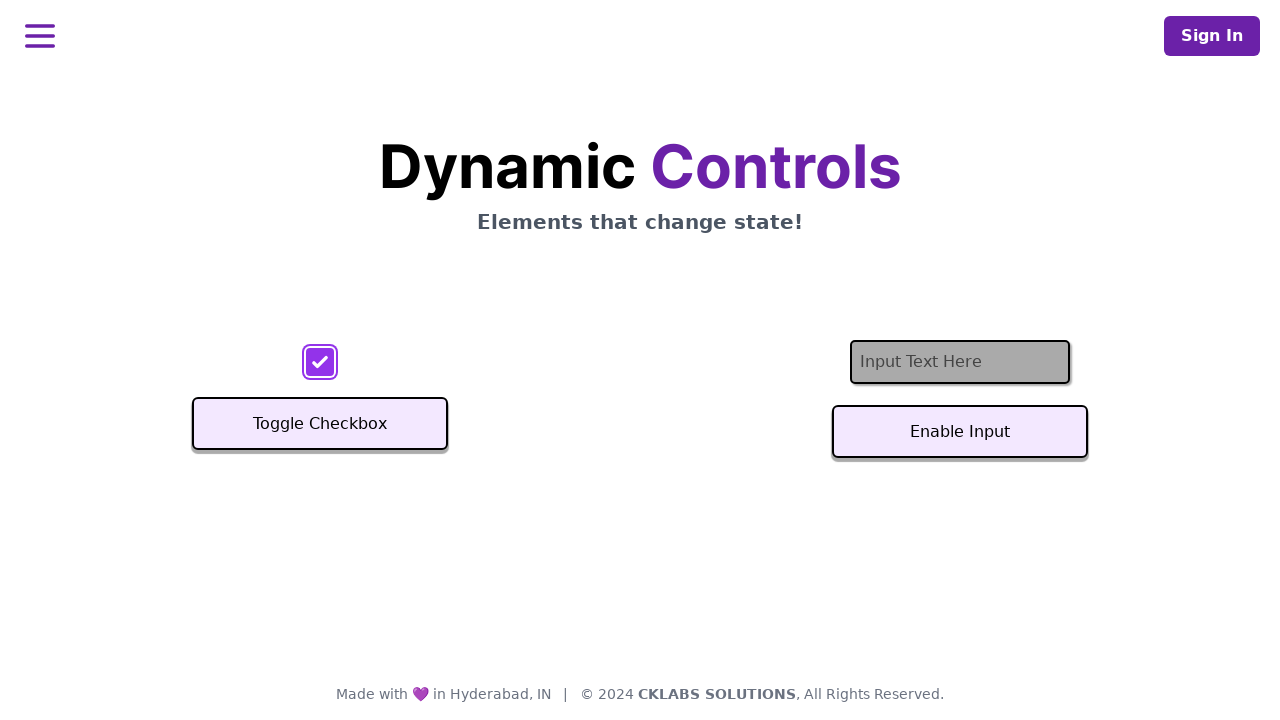

Located checkbox element
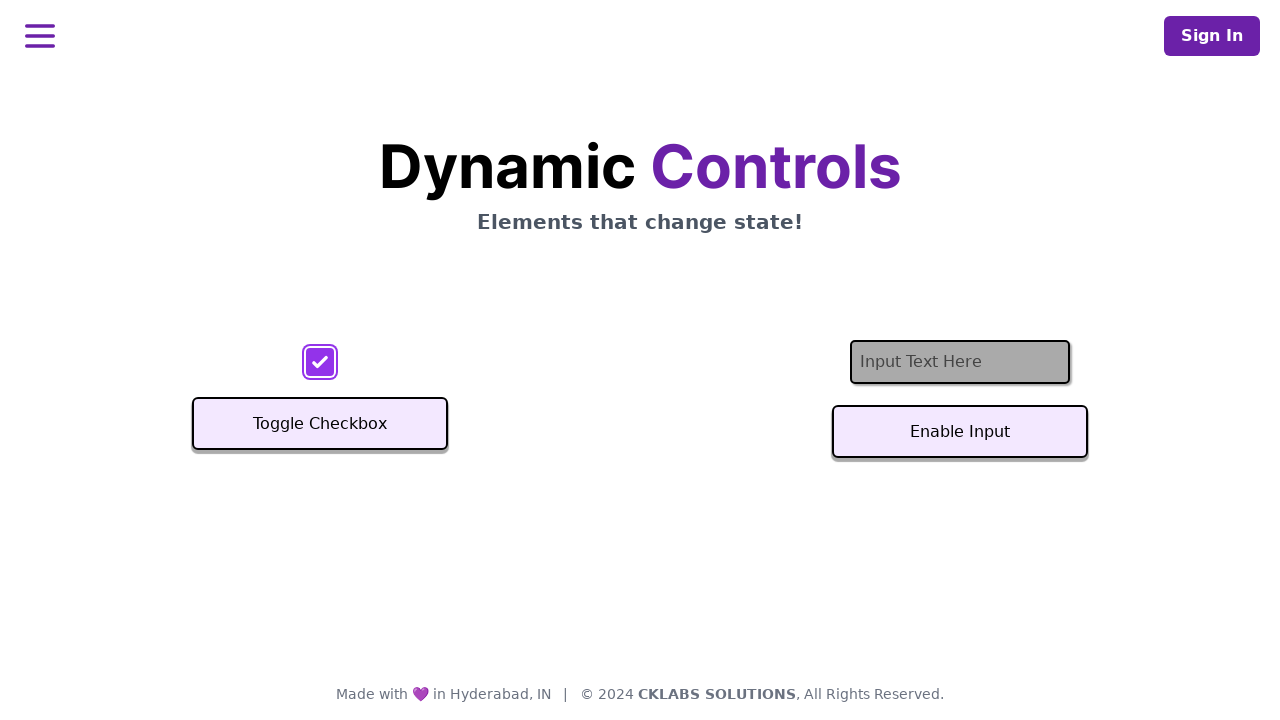

Verified checkbox is now selected
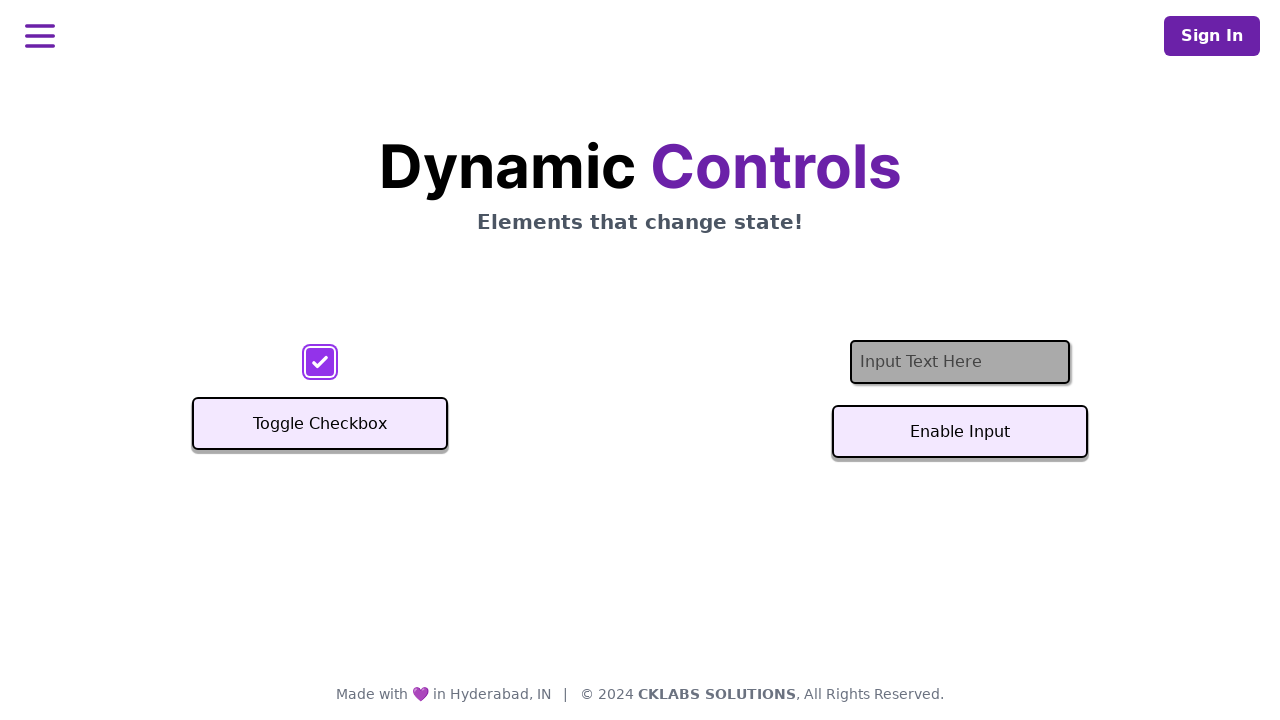

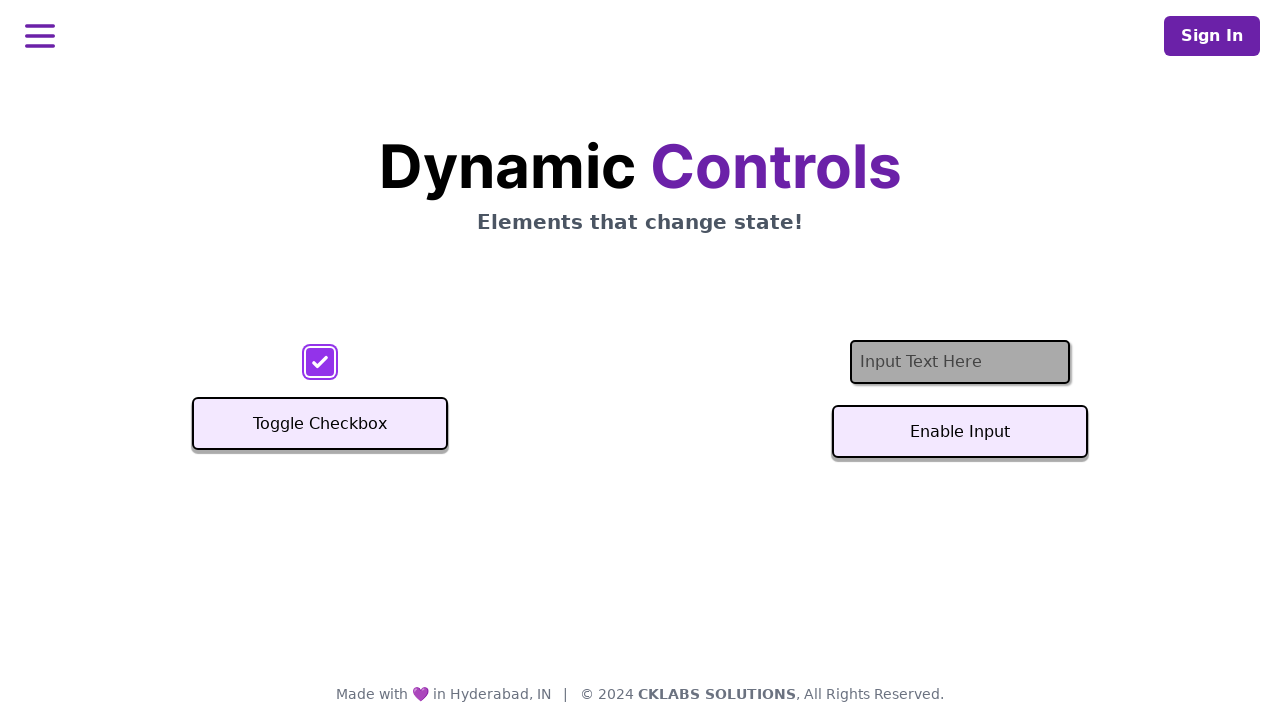